Tests dynamic content loading by clicking a start button and verifying that "Hello World!" text appears after the loading animation

Starting URL: https://automationfc.github.io/dynamic-loading/

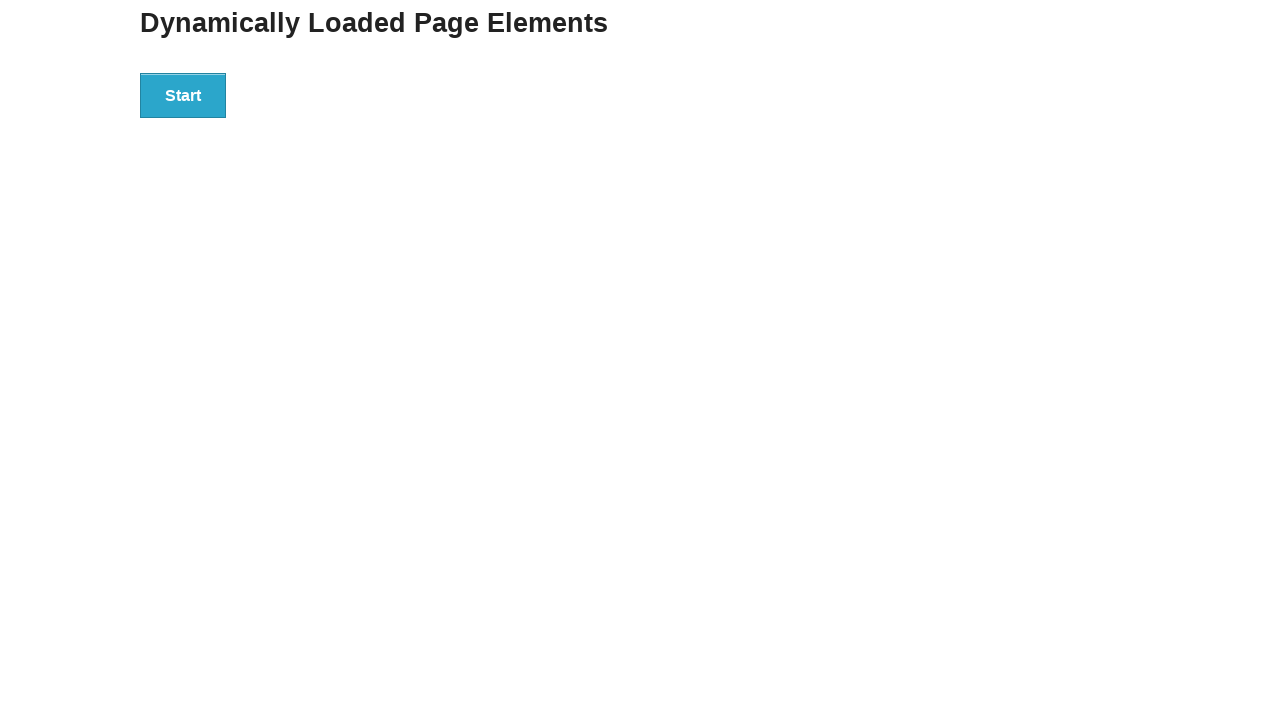

Clicked the start button to trigger dynamic content loading at (183, 95) on xpath=//div[@id='start']/button
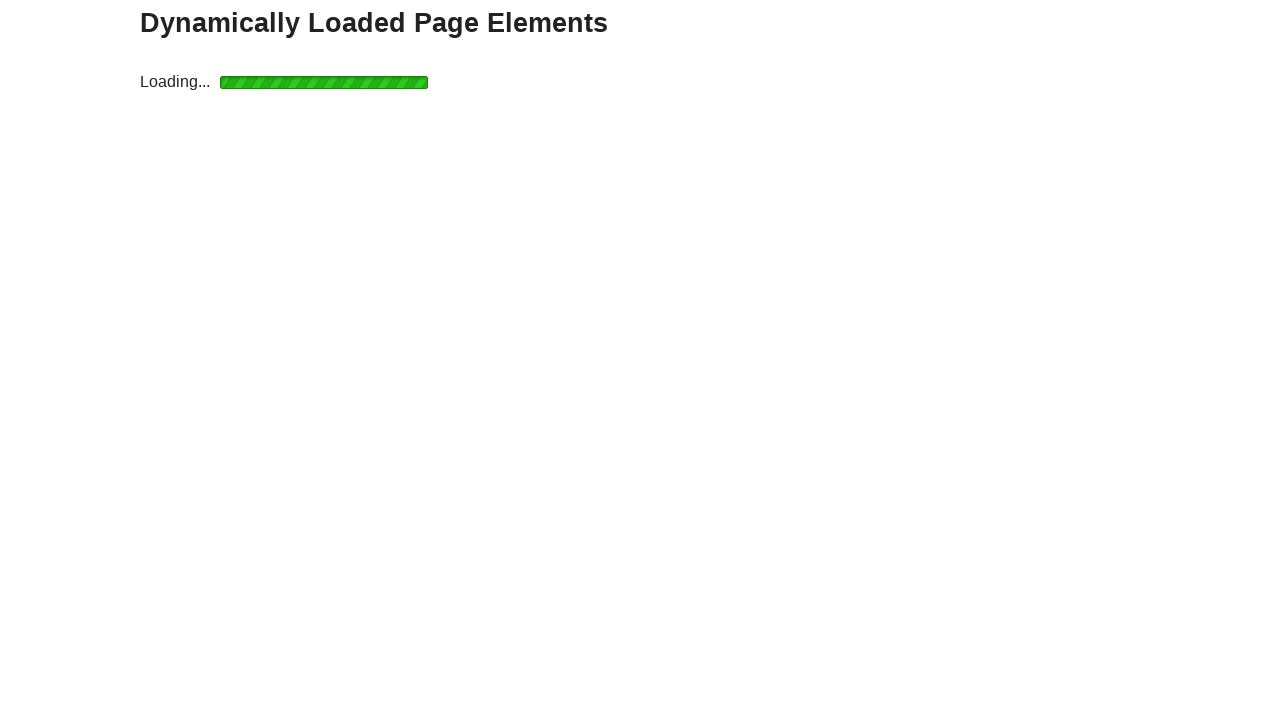

Waited for the finish element (Hello World! text) to become visible after loading animation
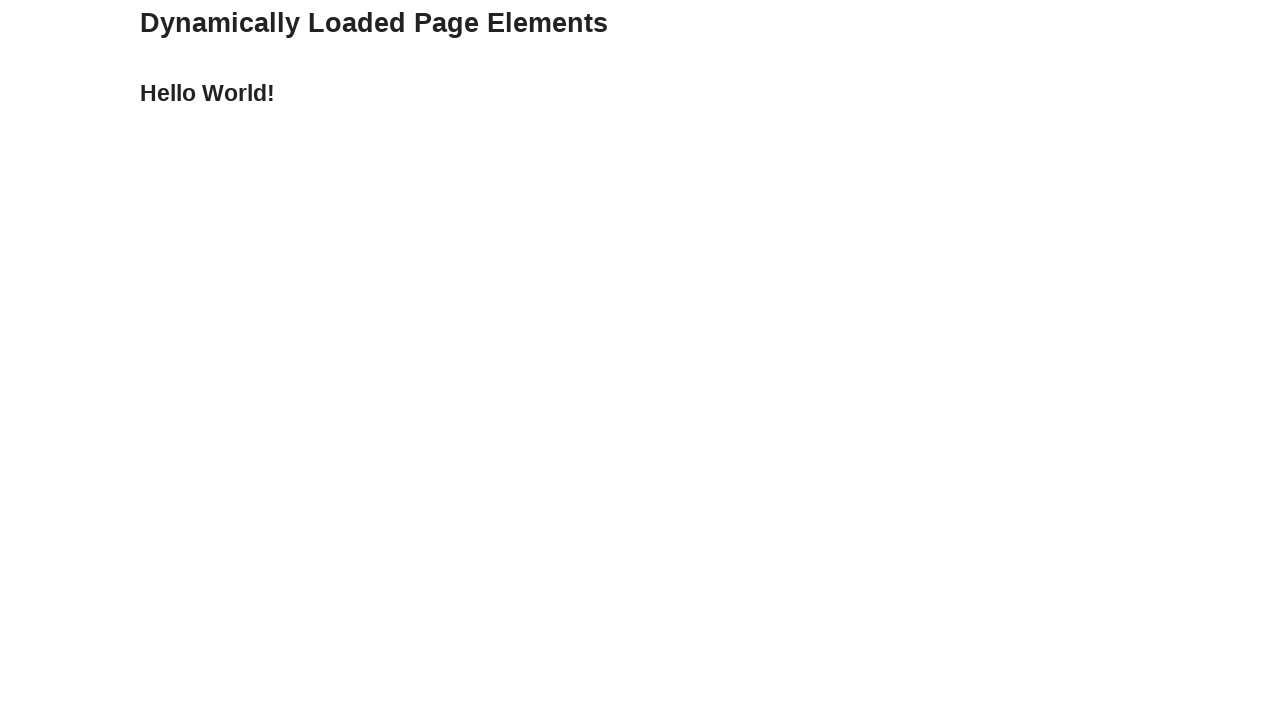

Verified that the finish element is visible on the page
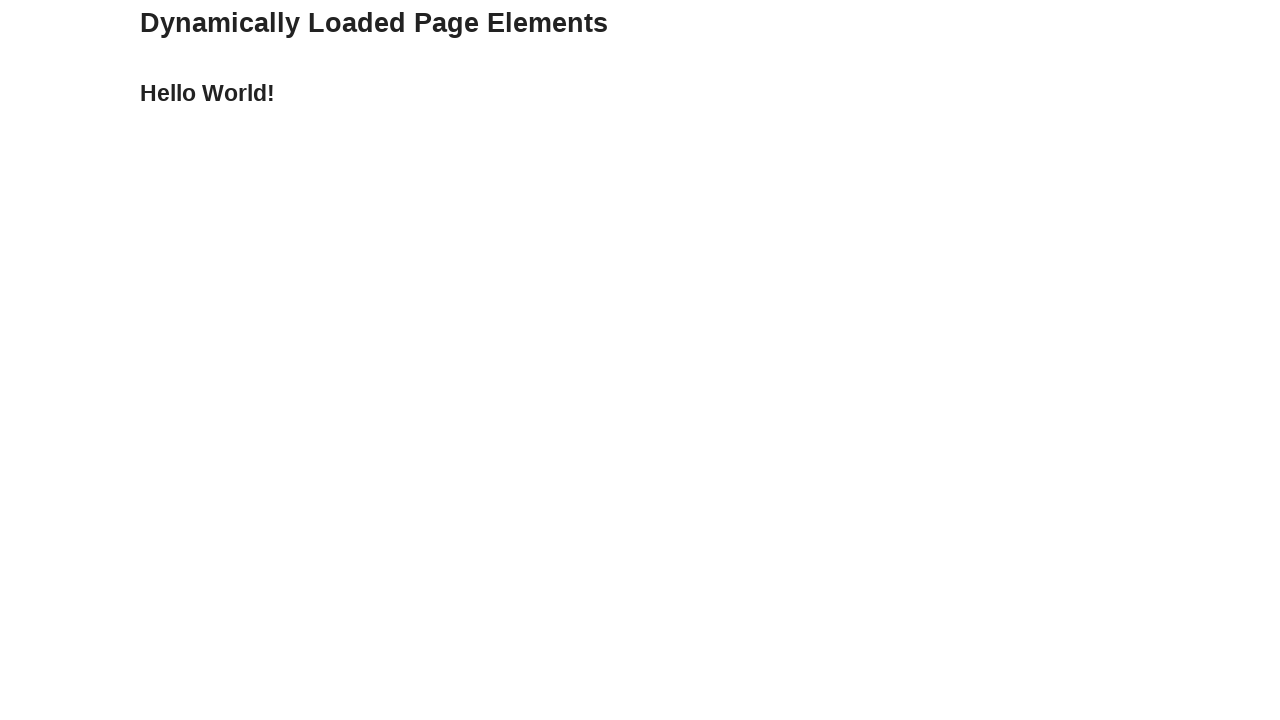

Verified that the finish element contains the correct text 'Hello World!'
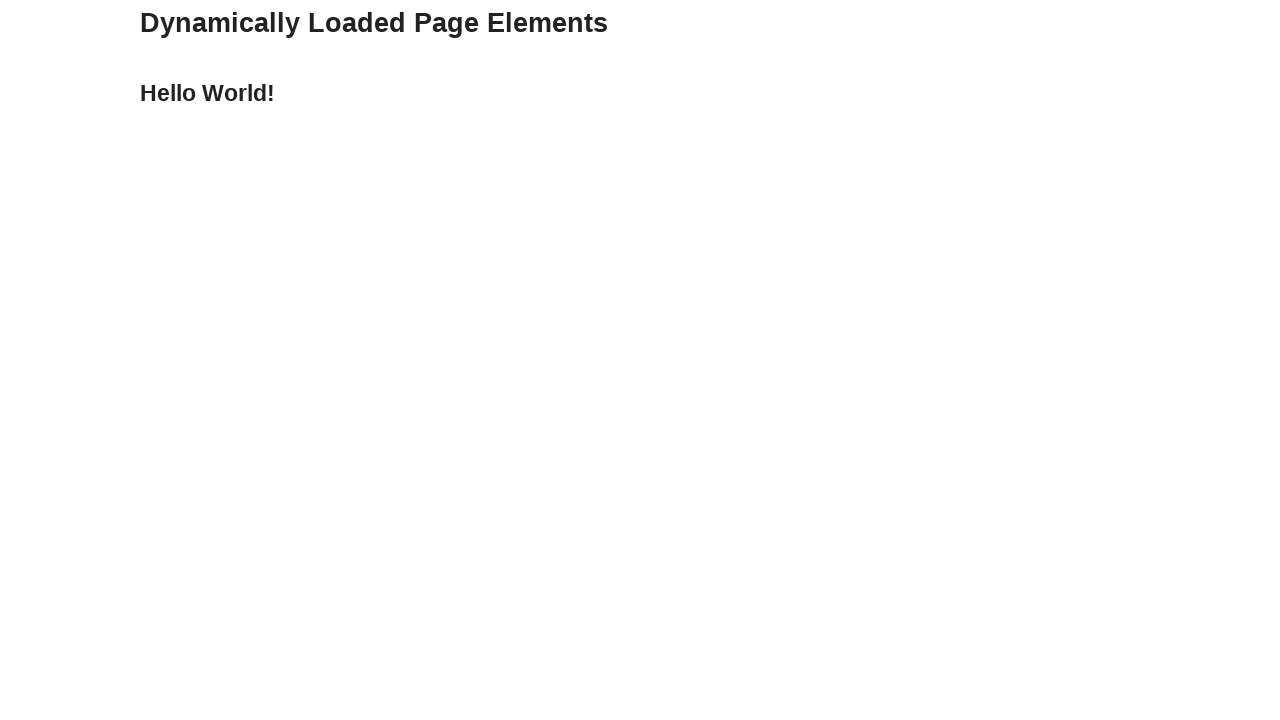

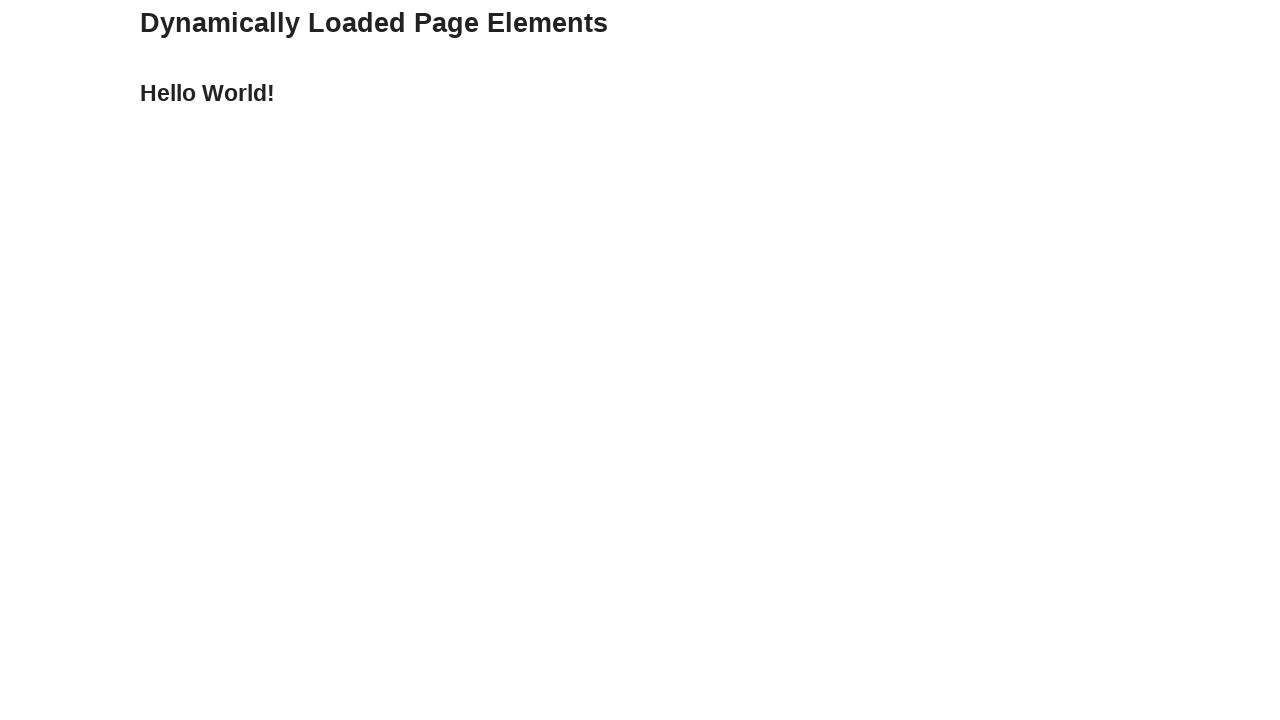